Tests explicit wait functionality by waiting for a button to become clickable, clicking it, and verifying a success message is displayed.

Starting URL: http://suninjuly.github.io/wait2.html

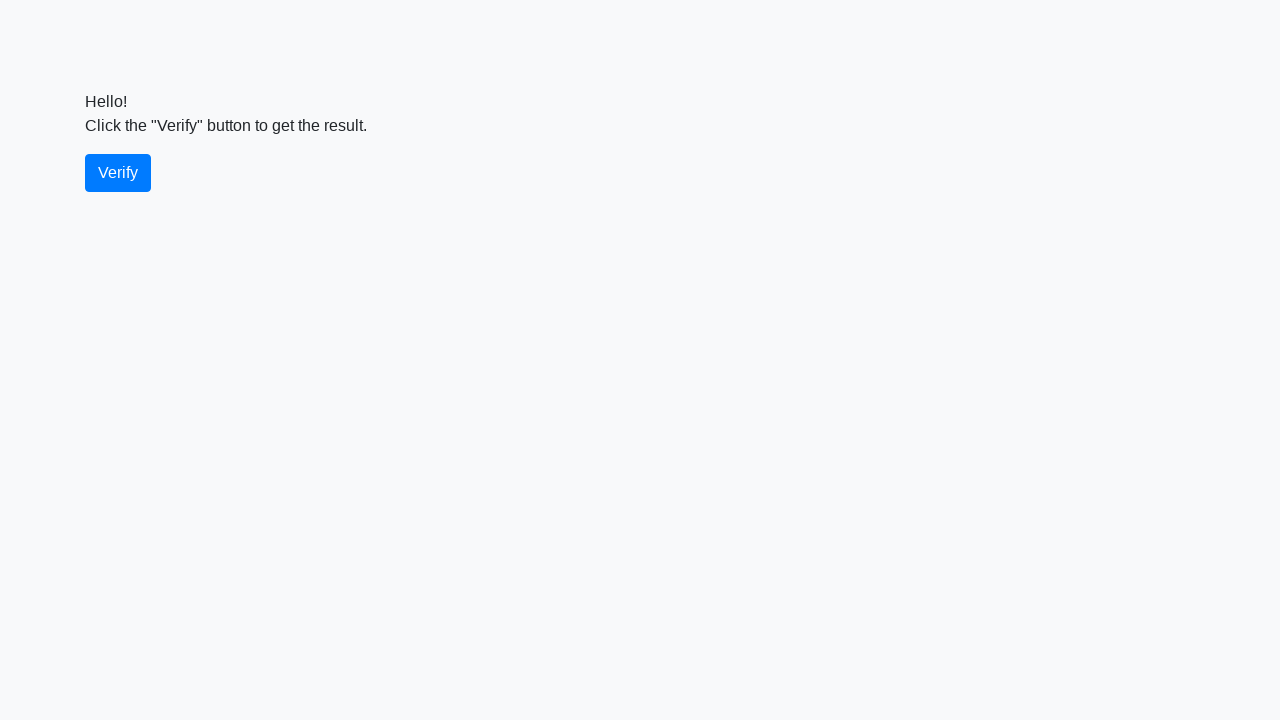

Waited for verify button to become visible
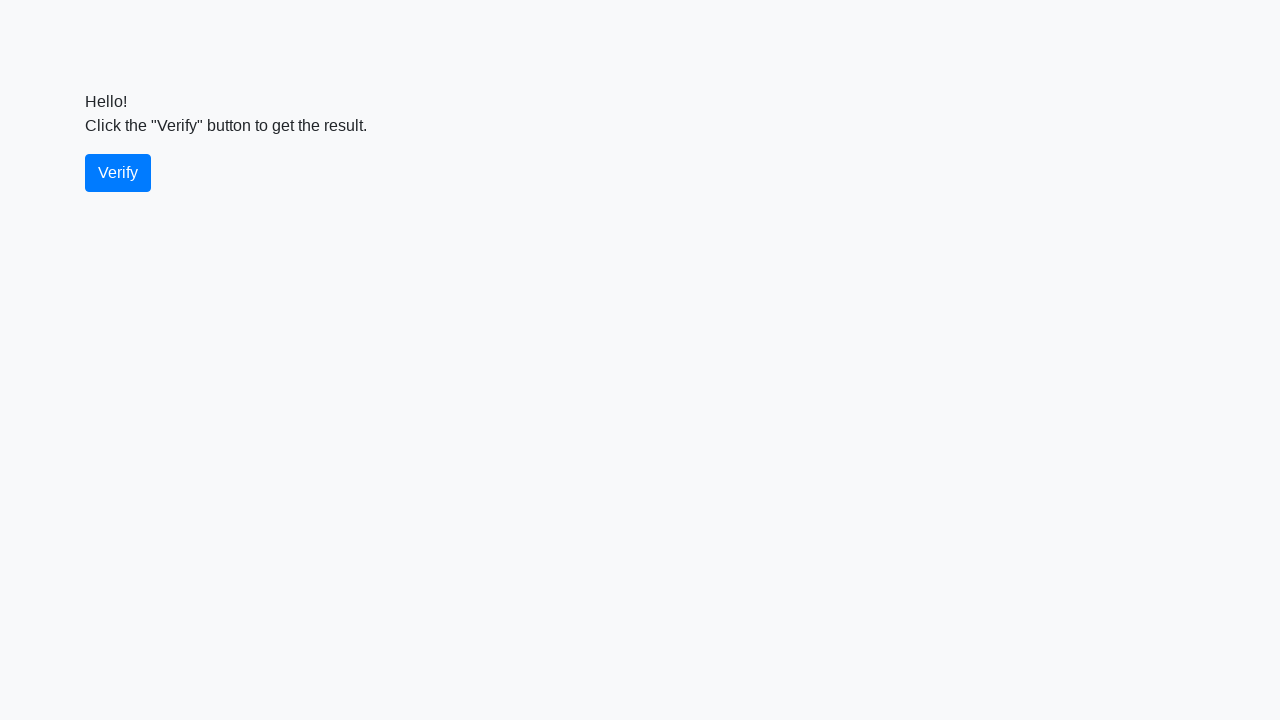

Clicked the verify button at (118, 173) on #verify
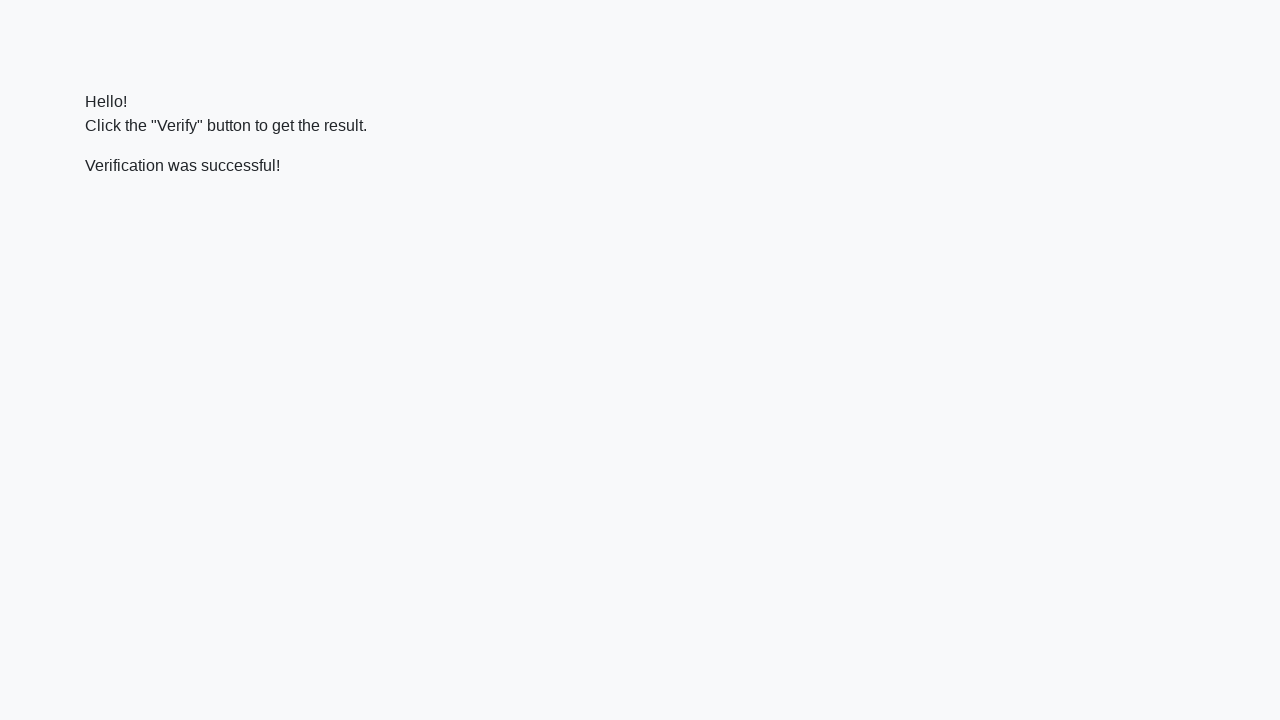

Located the verify message element
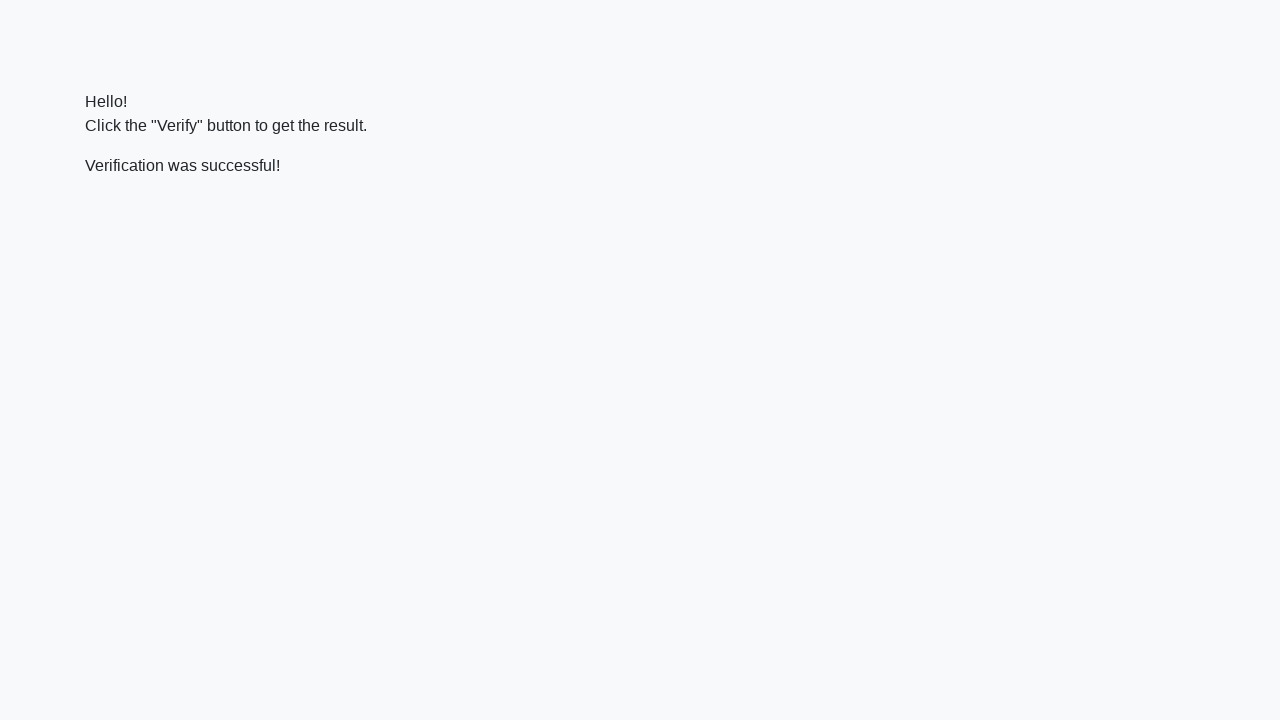

Waited for success message to become visible
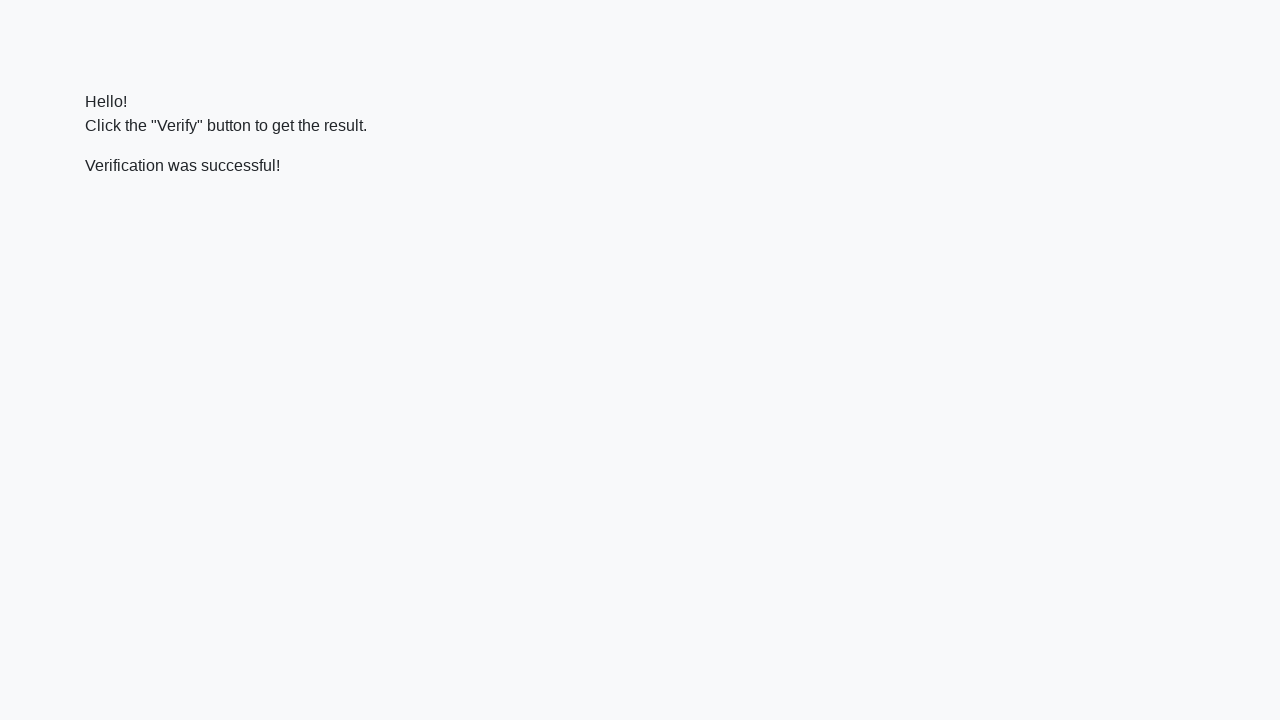

Verified success message contains 'successful'
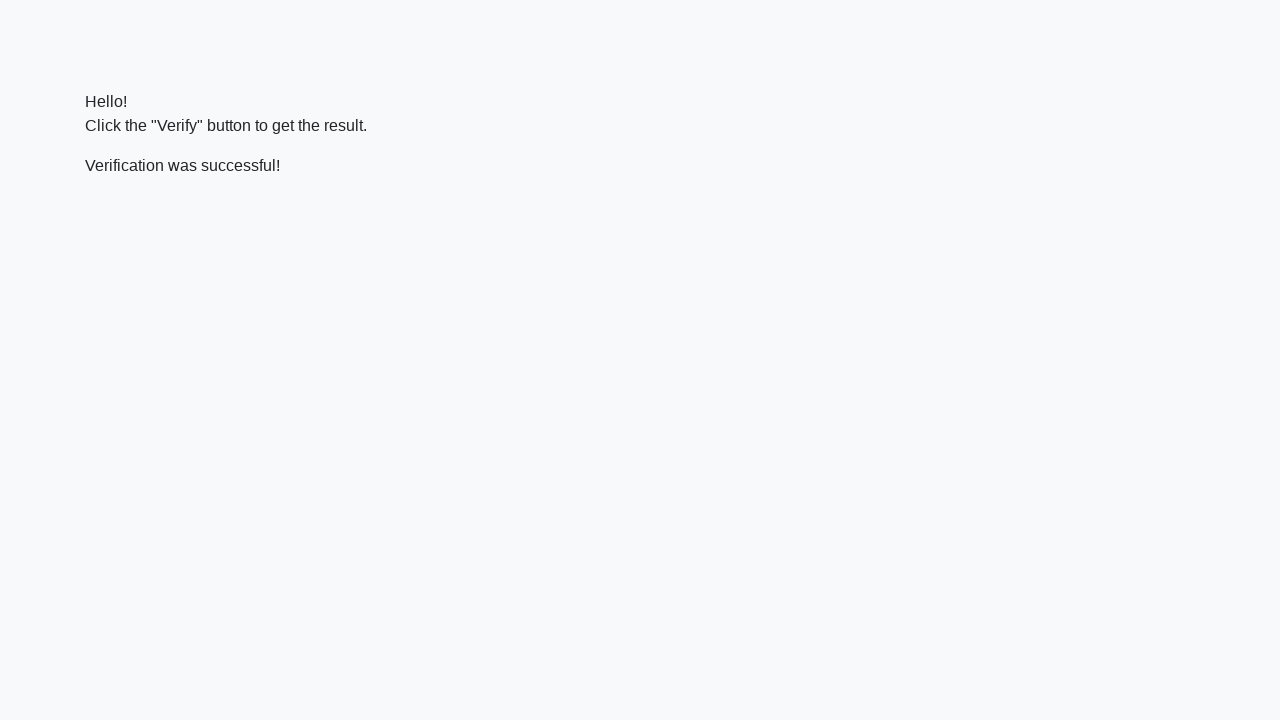

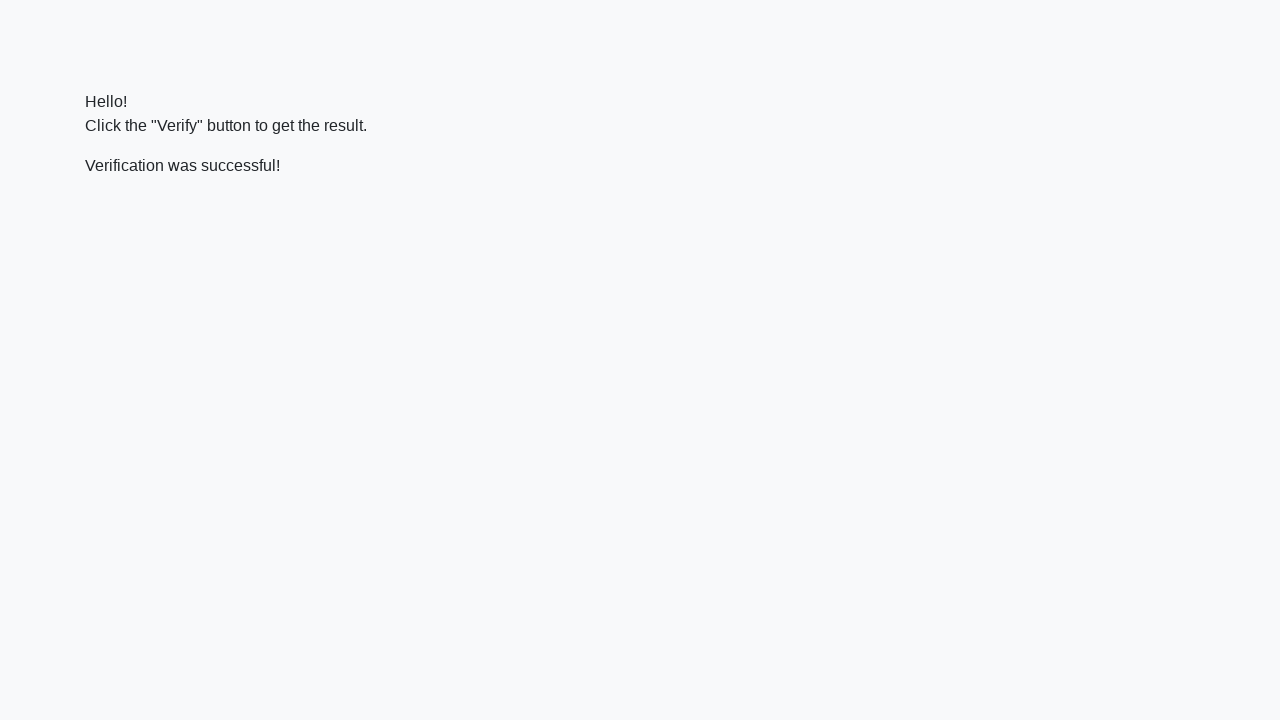